Tests sending keys to an input field using keyboard actions and verifies the text was entered correctly

Starting URL: https://the-internet.herokuapp.com/forgot_password

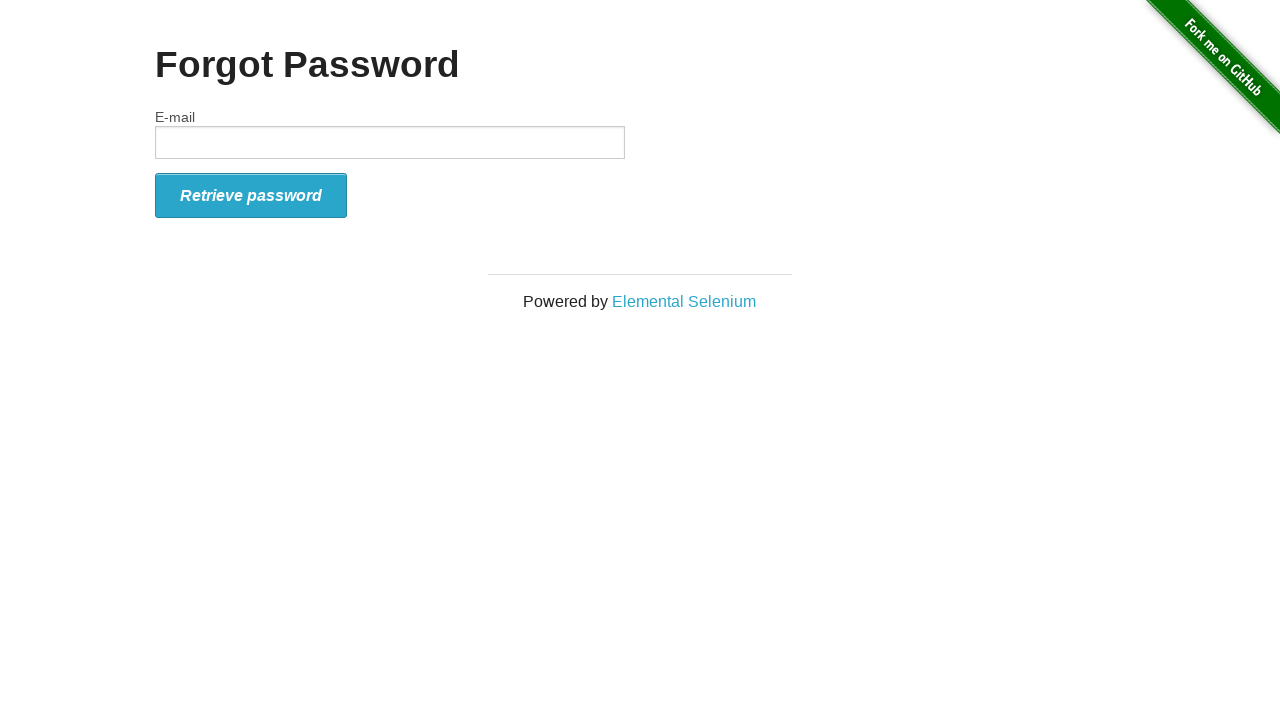

Filled email field with 'This is through actions' using keyboard actions on input#email
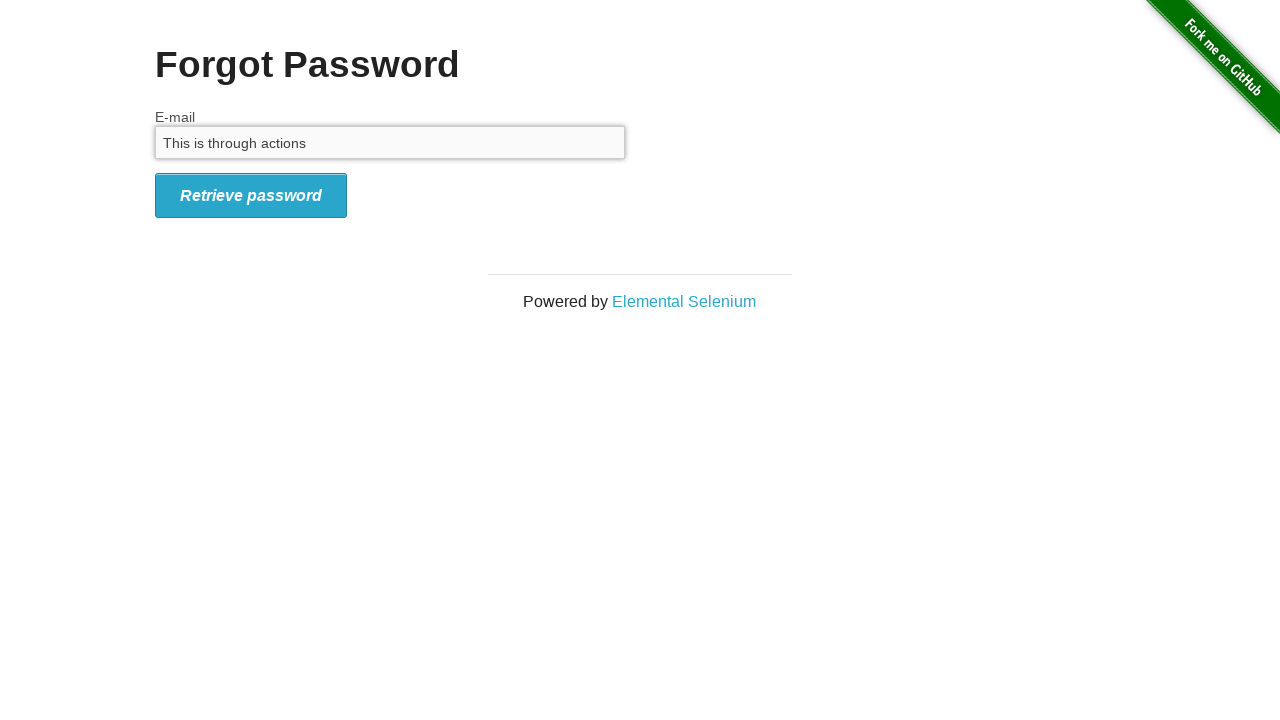

Verified that email field contains the expected text 'This is through actions'
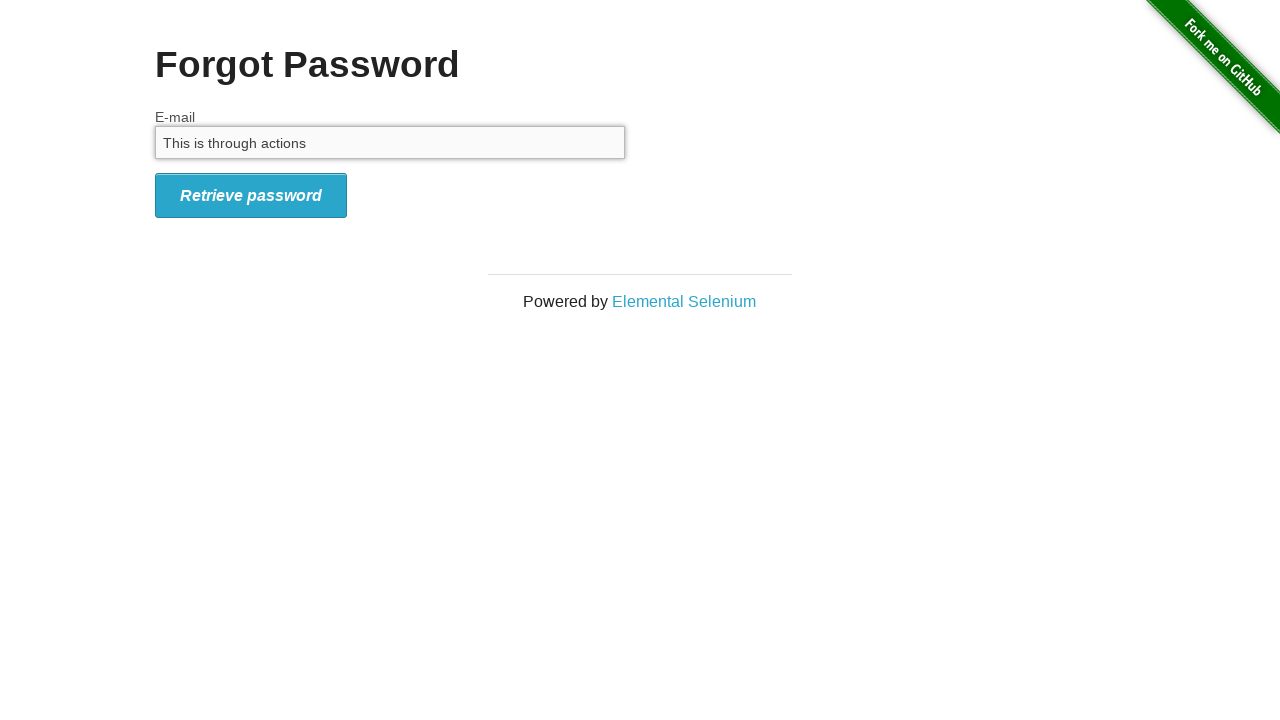

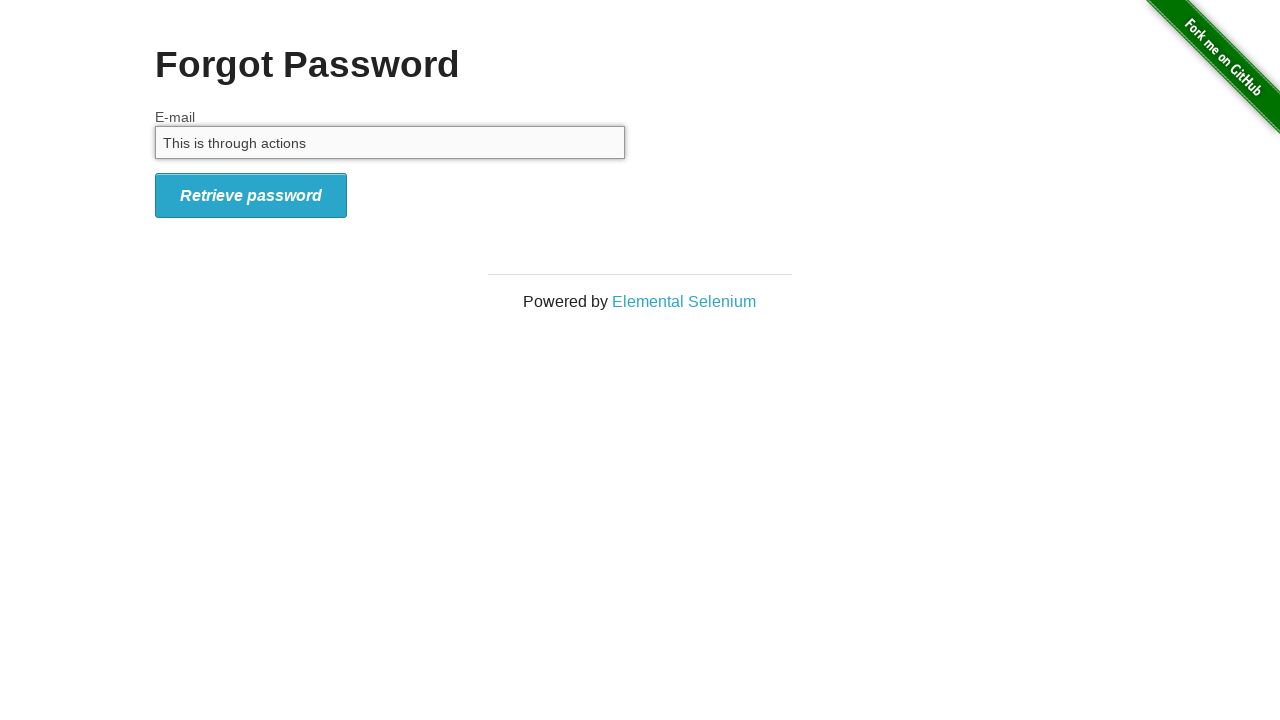